Tests hover interaction by moving mouse over an image element and clicking a link that appears on hover

Starting URL: https://the-internet.herokuapp.com/hovers

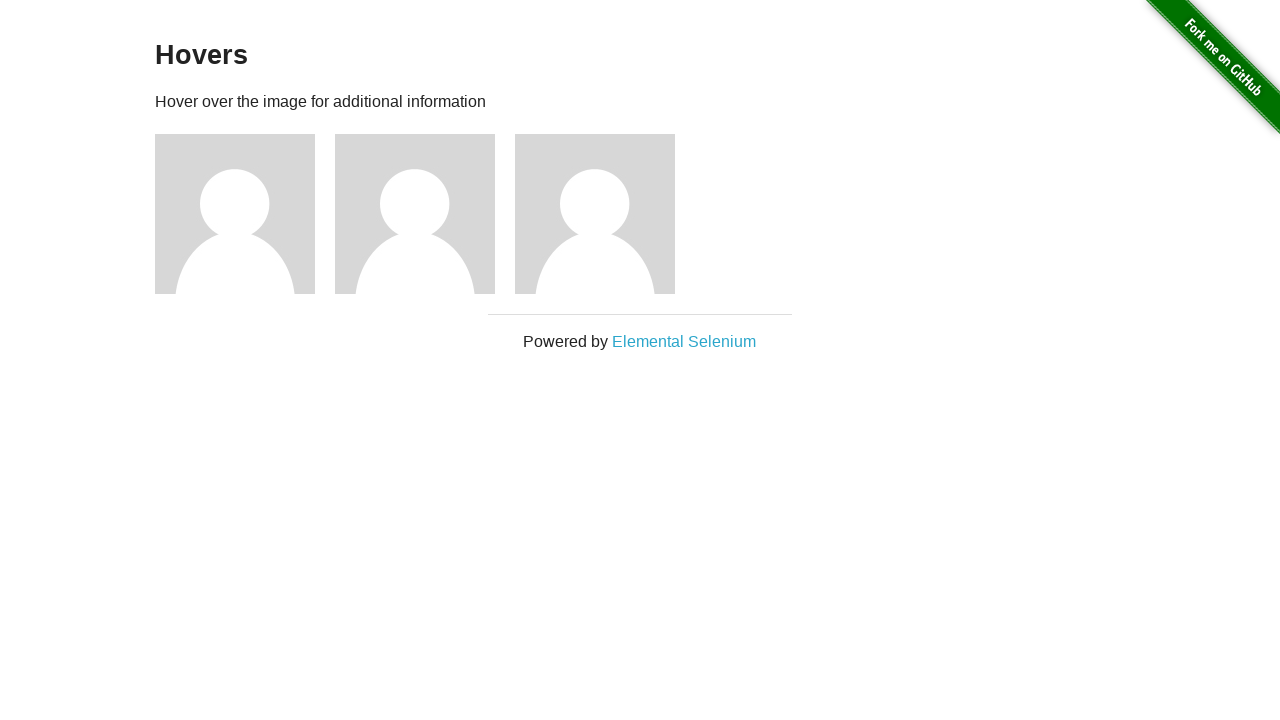

Located the third image element
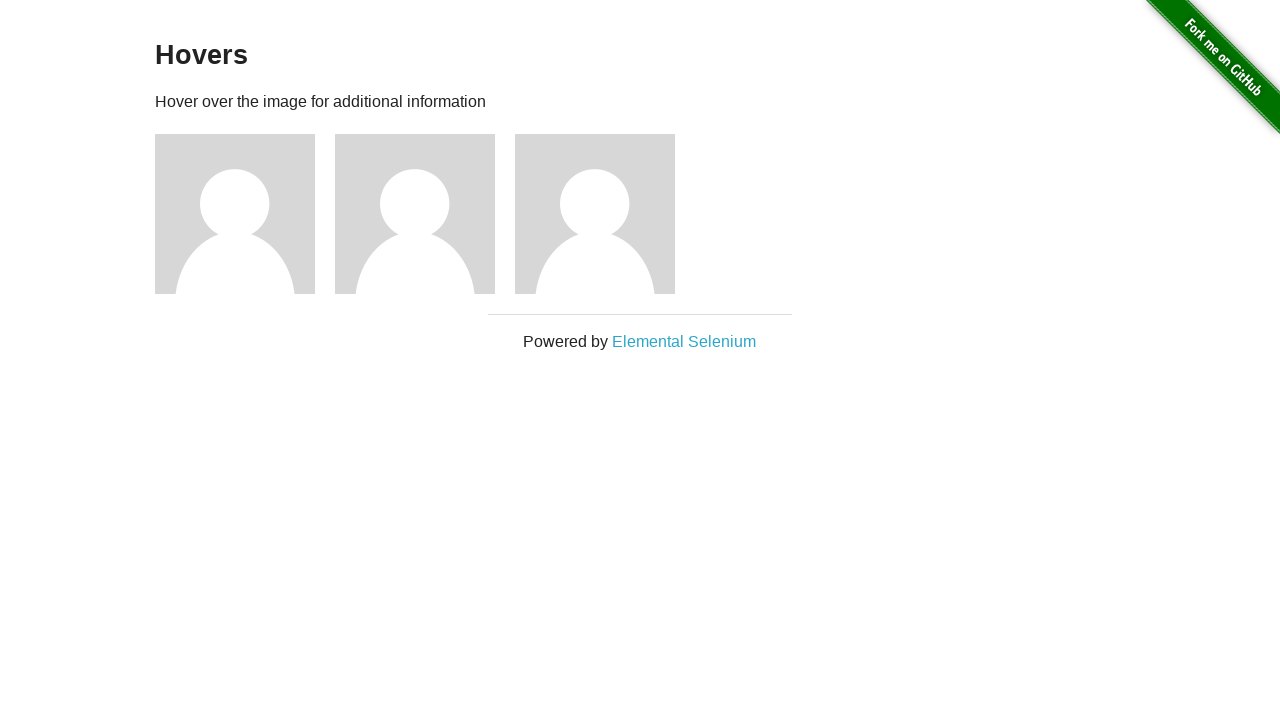

Hovered over the third image to reveal hidden link at (595, 214) on #content > div > div:nth-child(5) > img
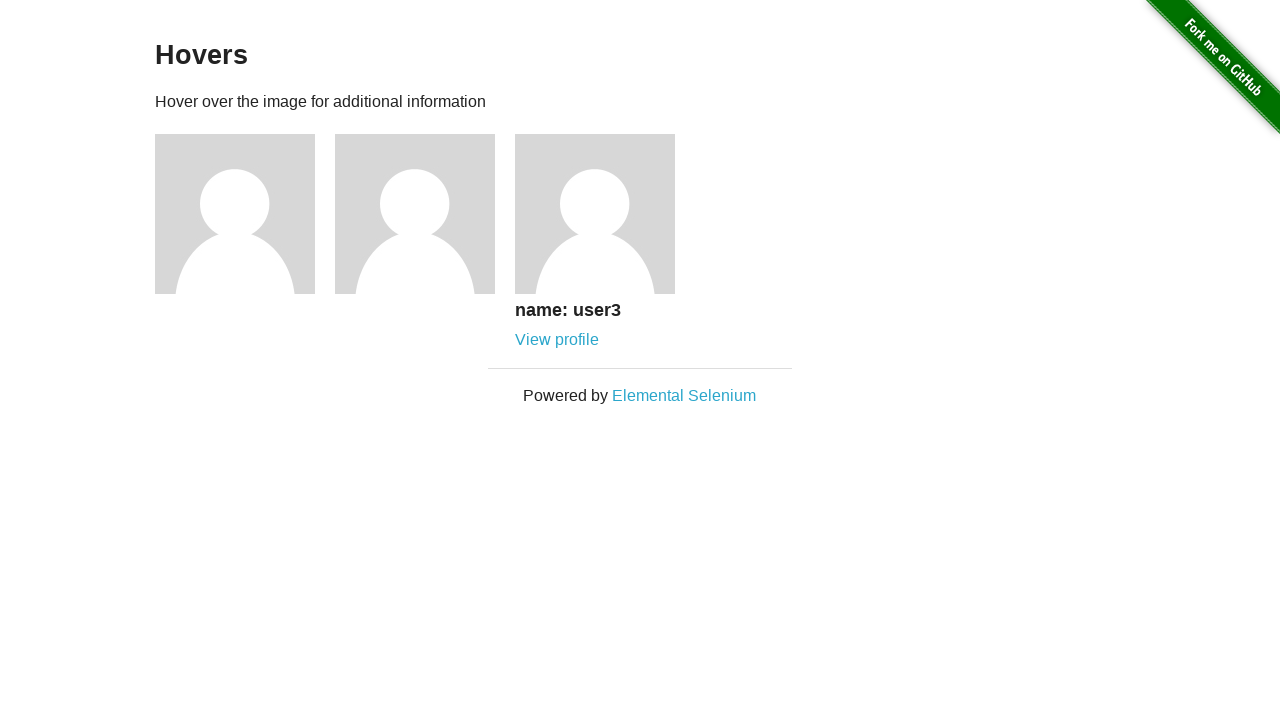

Clicked the link that appeared on hover at (557, 340) on #content > div > div:nth-child(5) > div > a
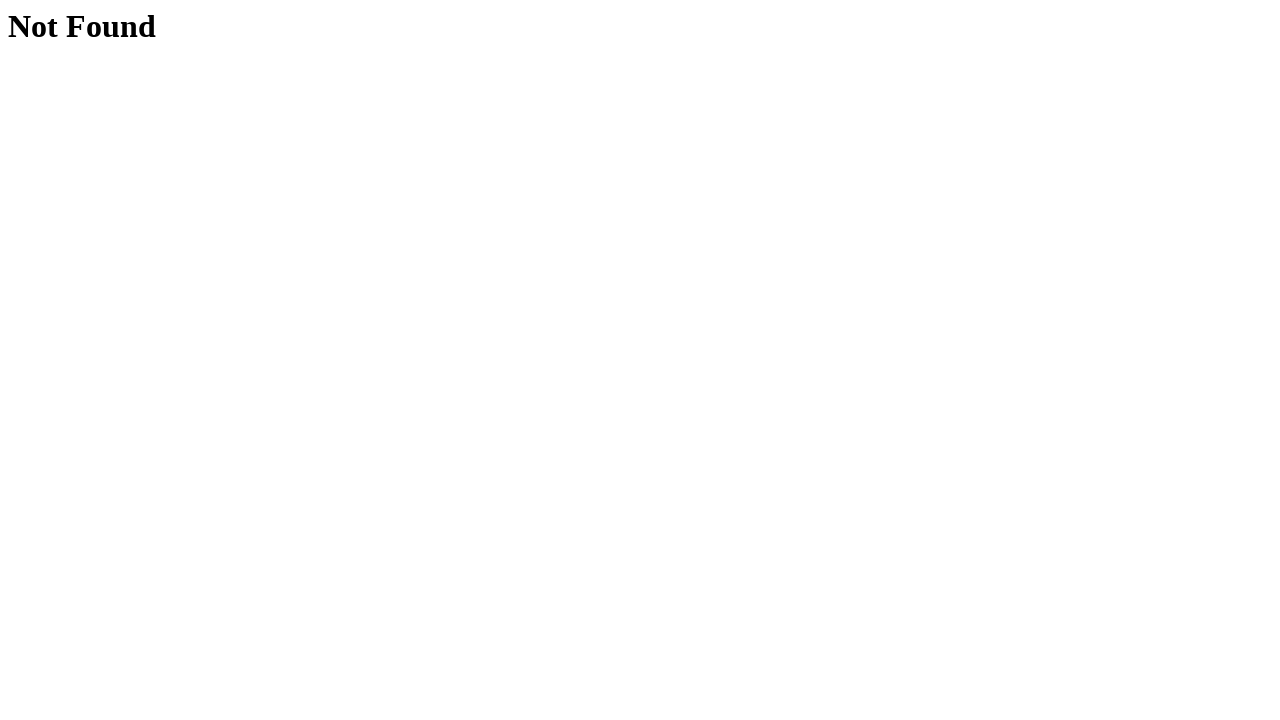

Waited 3 seconds for page to process interaction
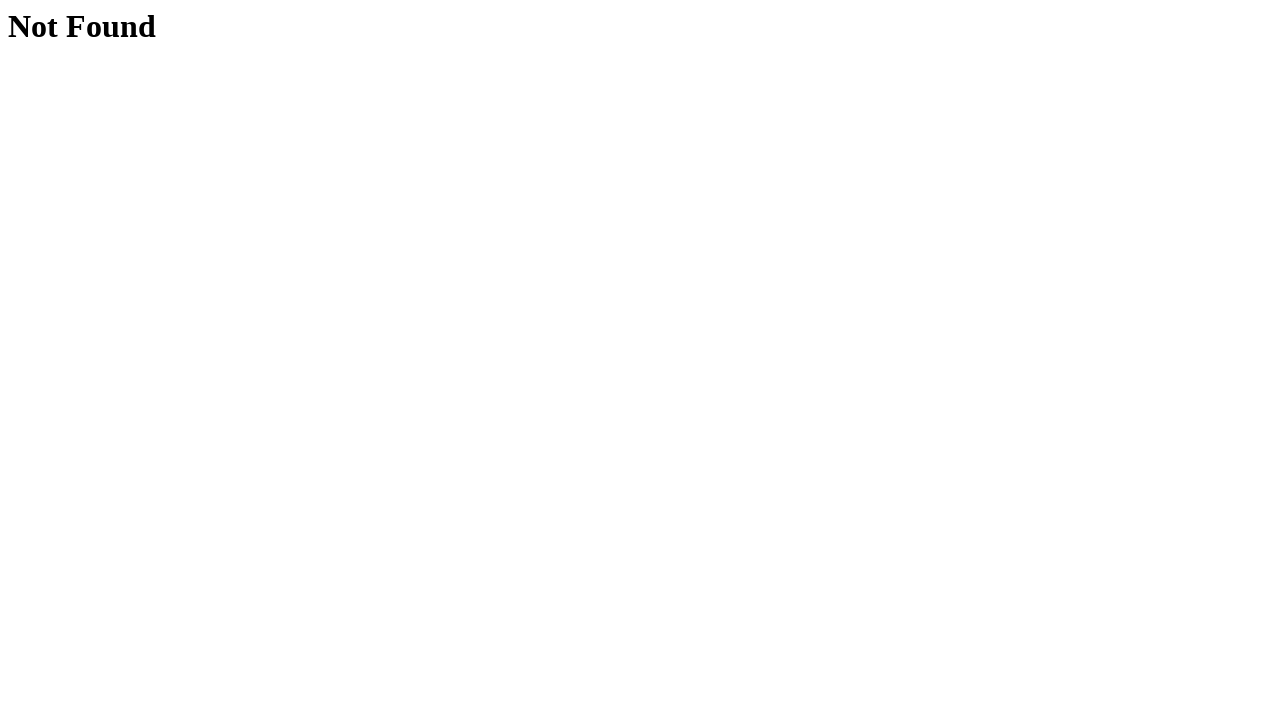

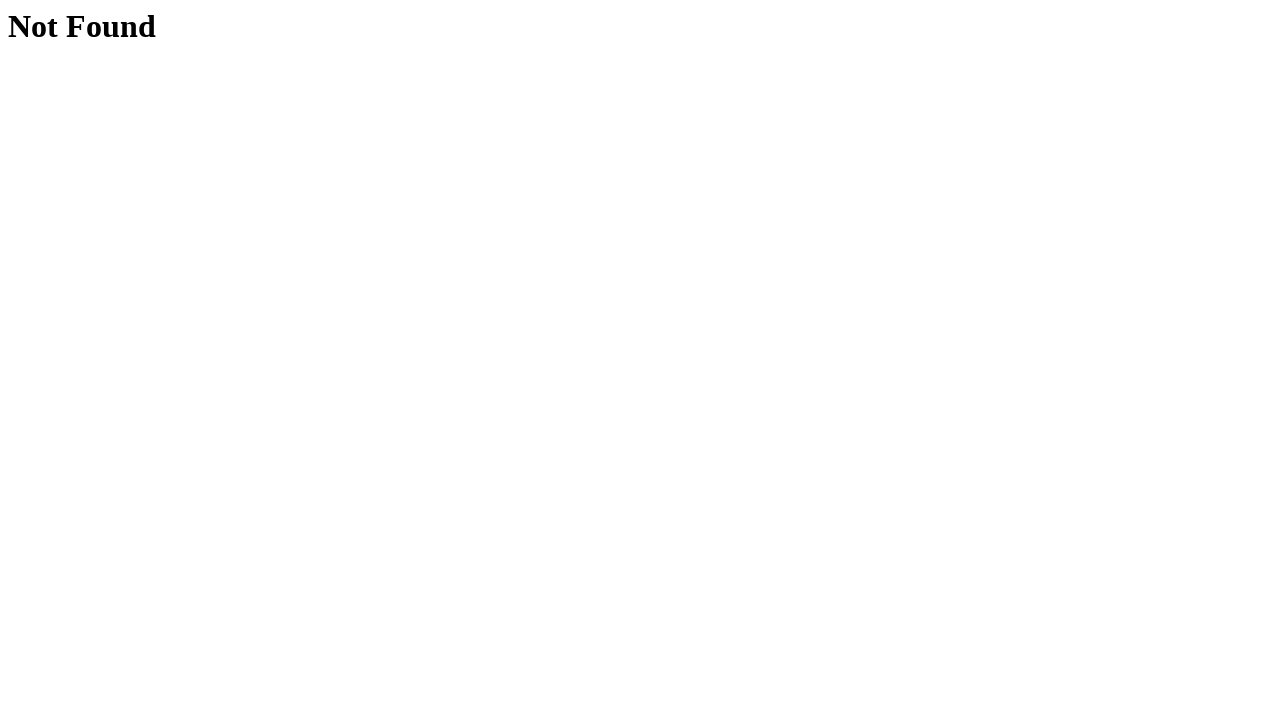